Demonstrates various locator strategies by clicking a radio button, verifying header visibility, clicking a link using partial link text, and counting dropdown elements, links, and images on a registration demo page.

Starting URL: https://demo.automationtesting.in/Register.html

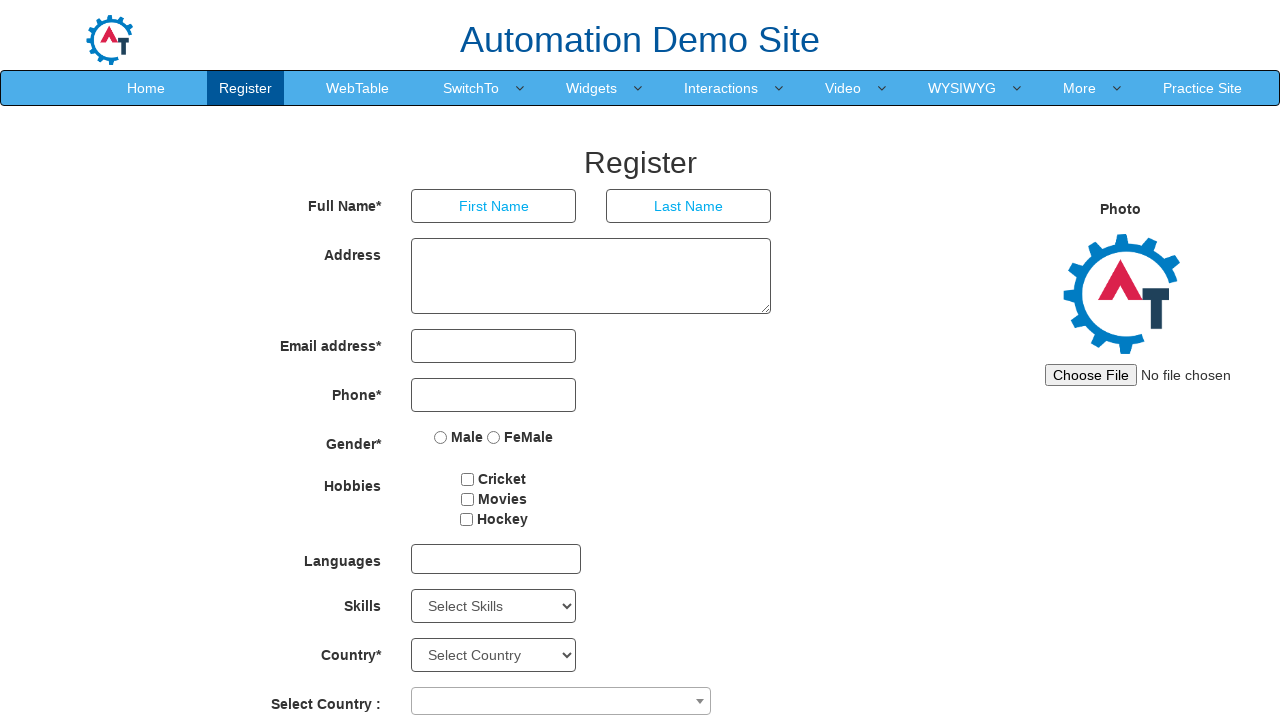

Navigated to registration demo page
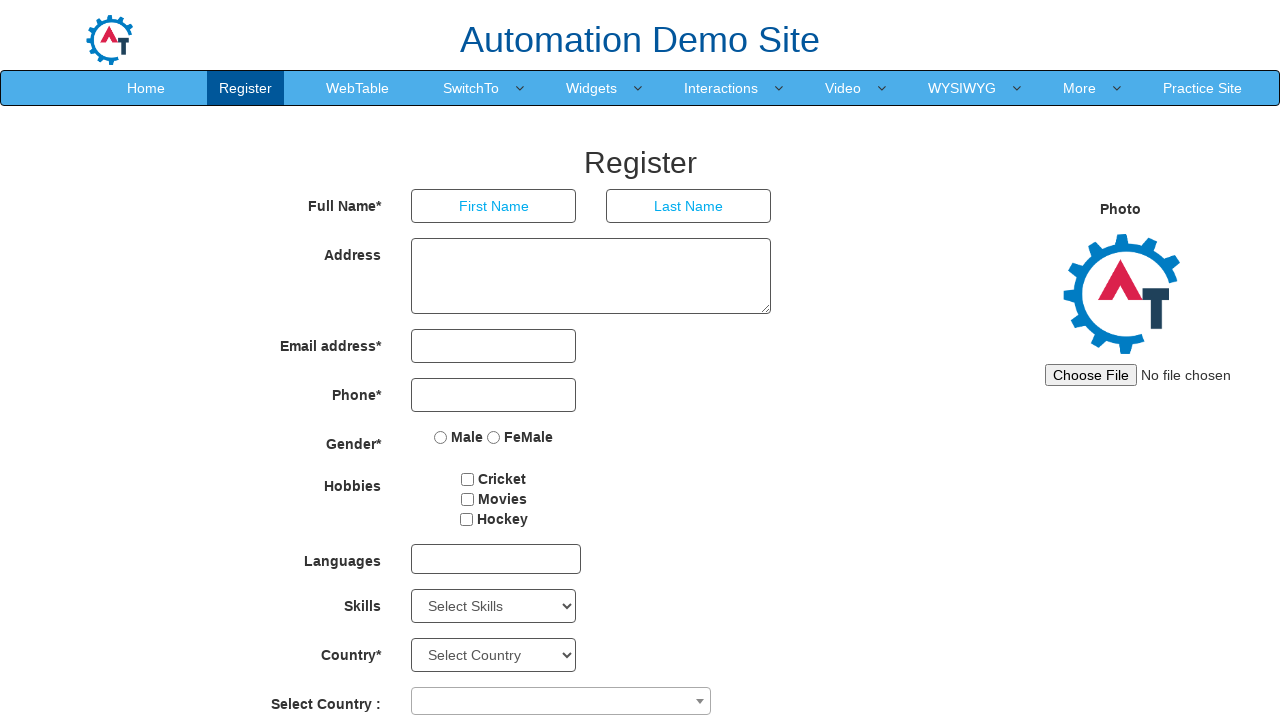

Clicked radio button with name 'radiooptions' at (441, 437) on input[name='radiooptions']
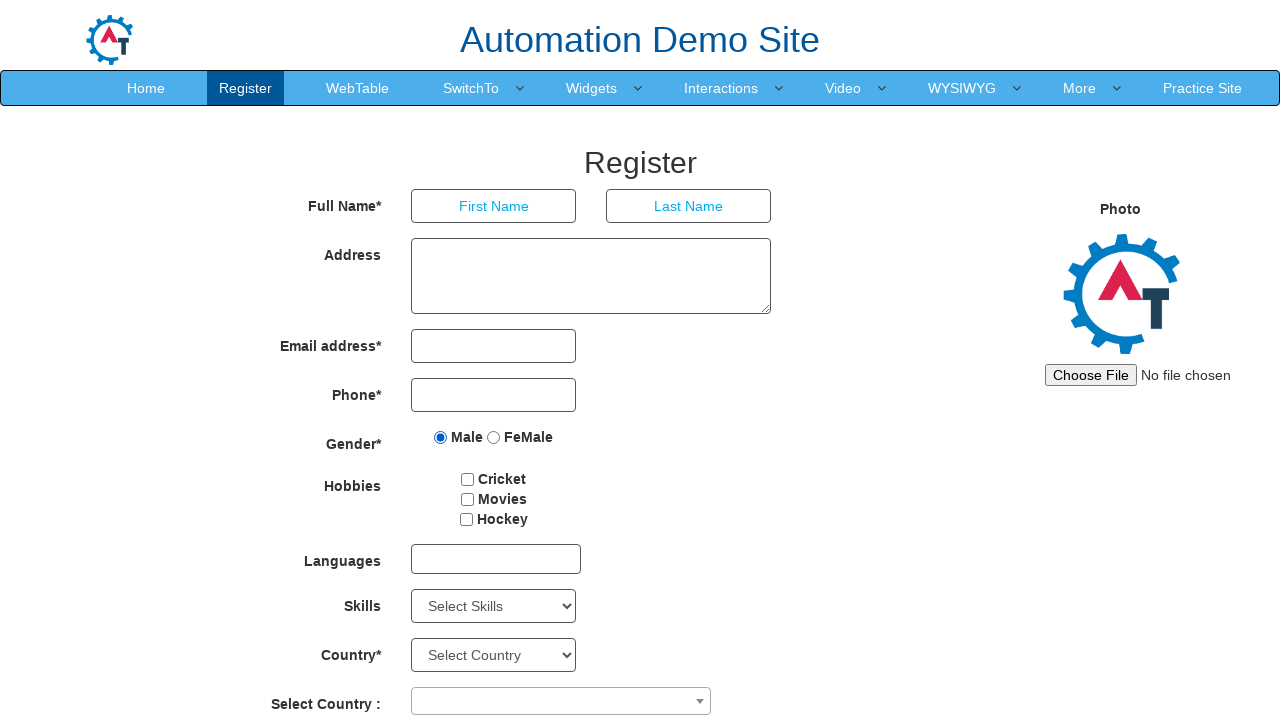

Verified header visibility: True
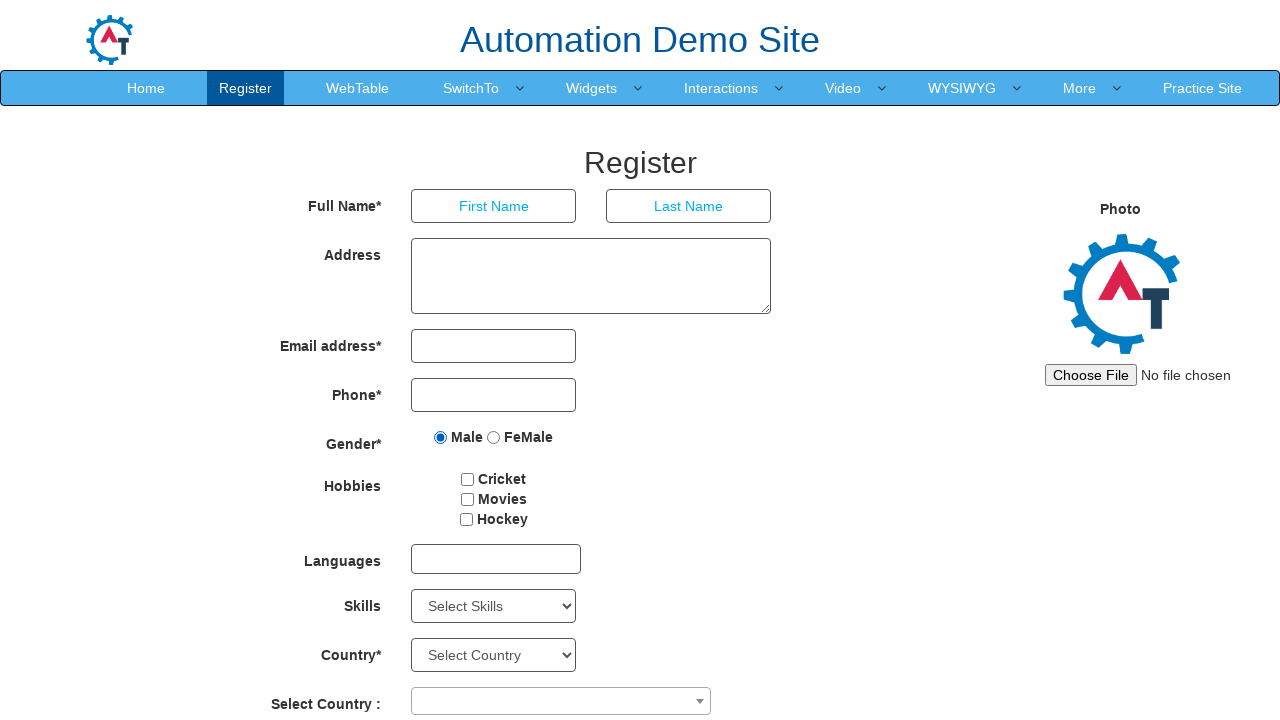

Clicked link with partial text 'WebTab' at (358, 88) on a:has-text('WebTab')
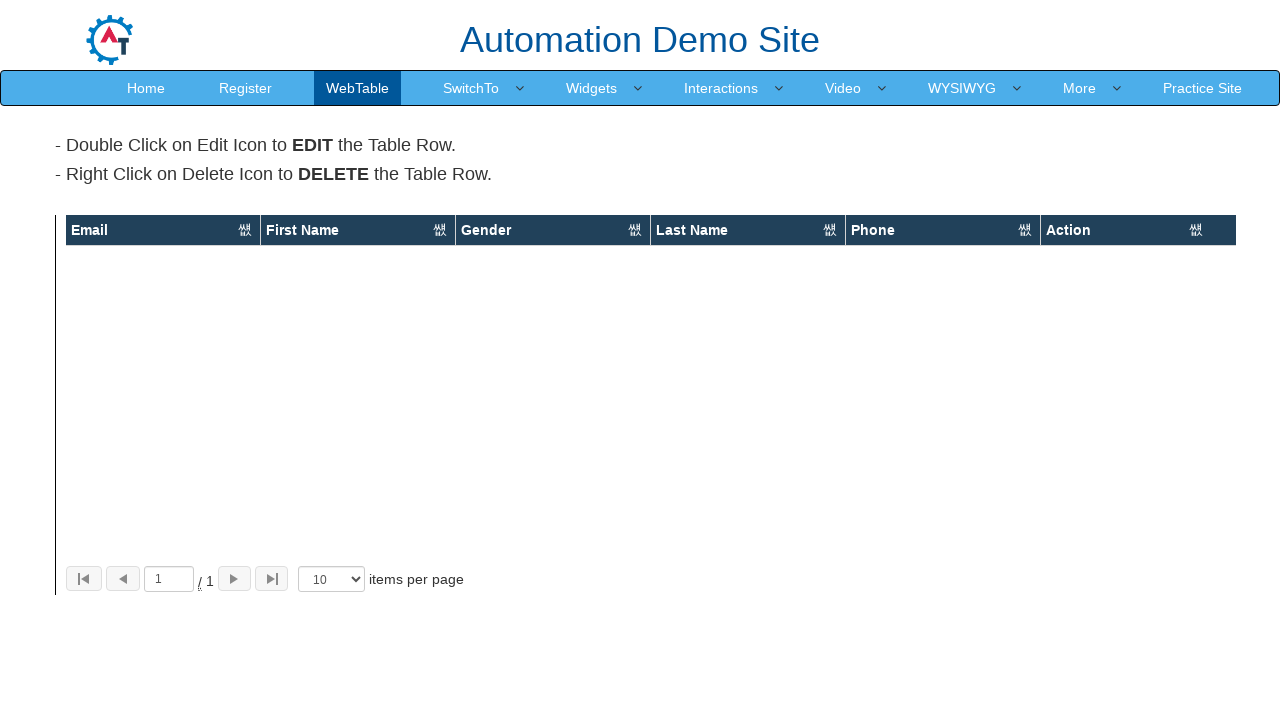

Counted dropdown elements: 6 found
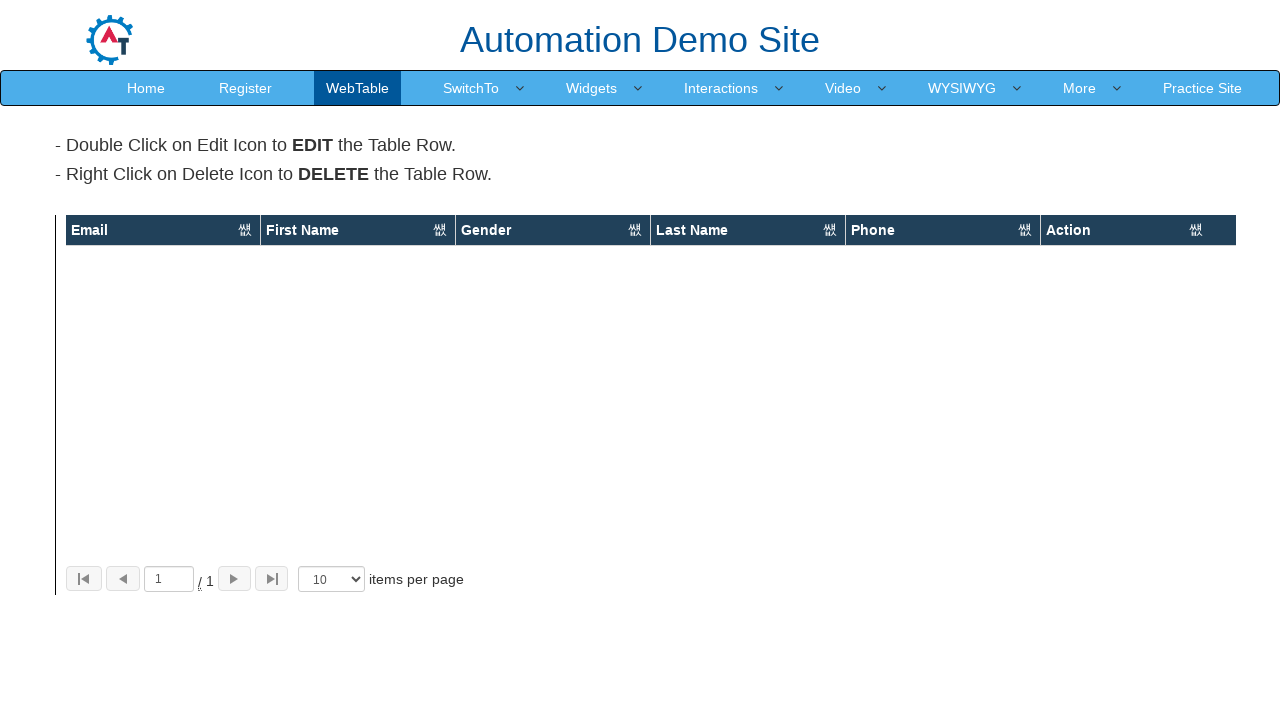

Counted all links on page: 43 found
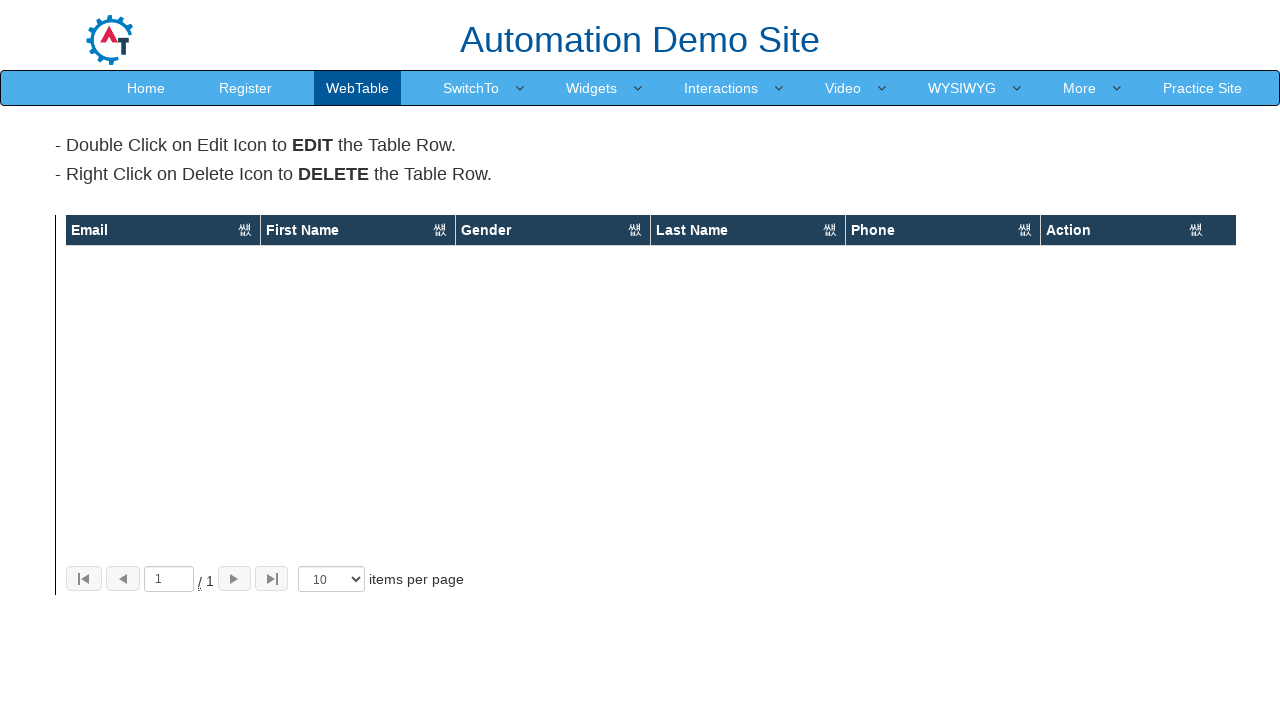

Counted all images on page: 1 found
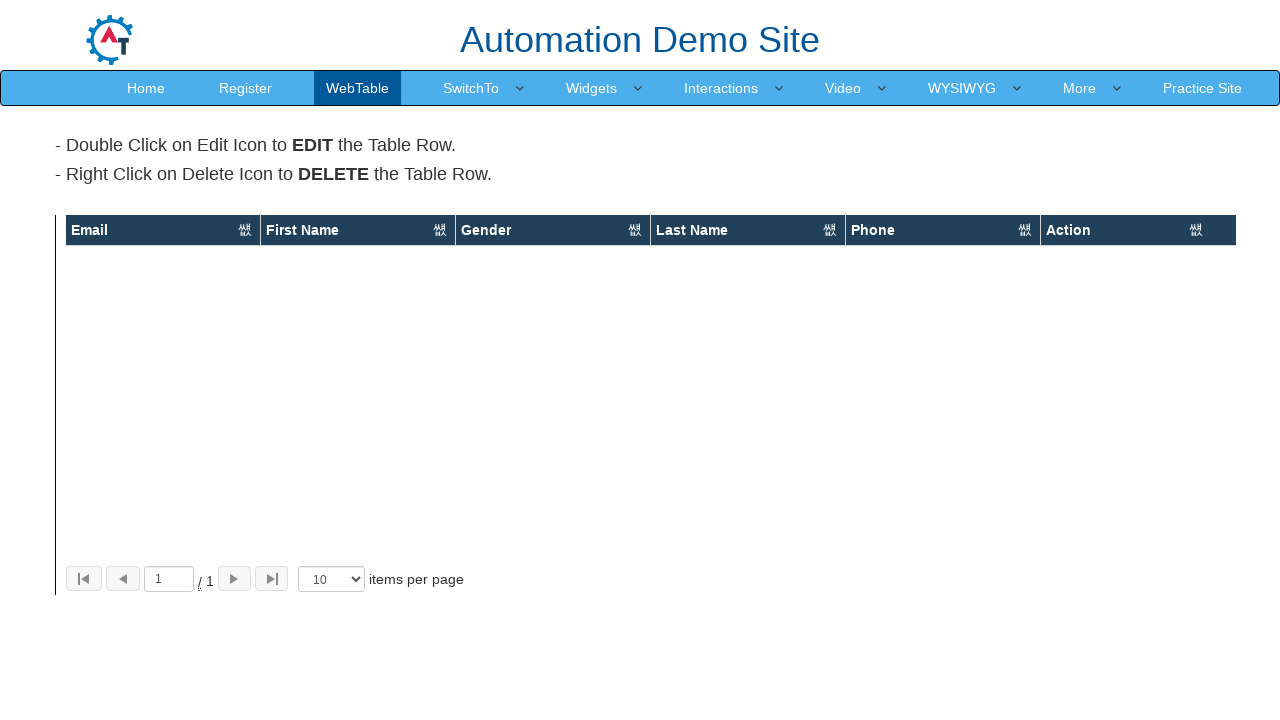

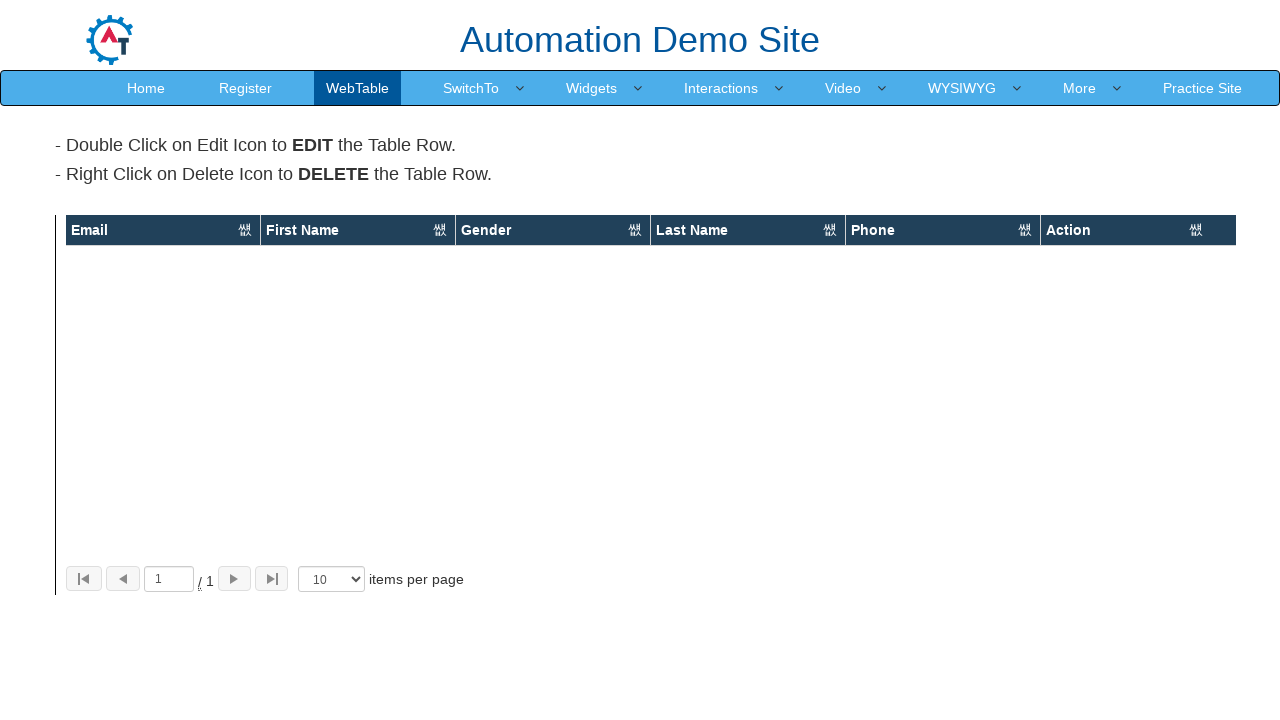